Tests handling of HTML frames by switching between multiple frames on a page, filling text inputs in each frame, and interacting with an element inside a nested iframe.

Starting URL: https://ui.vision/demo/webtest/frames

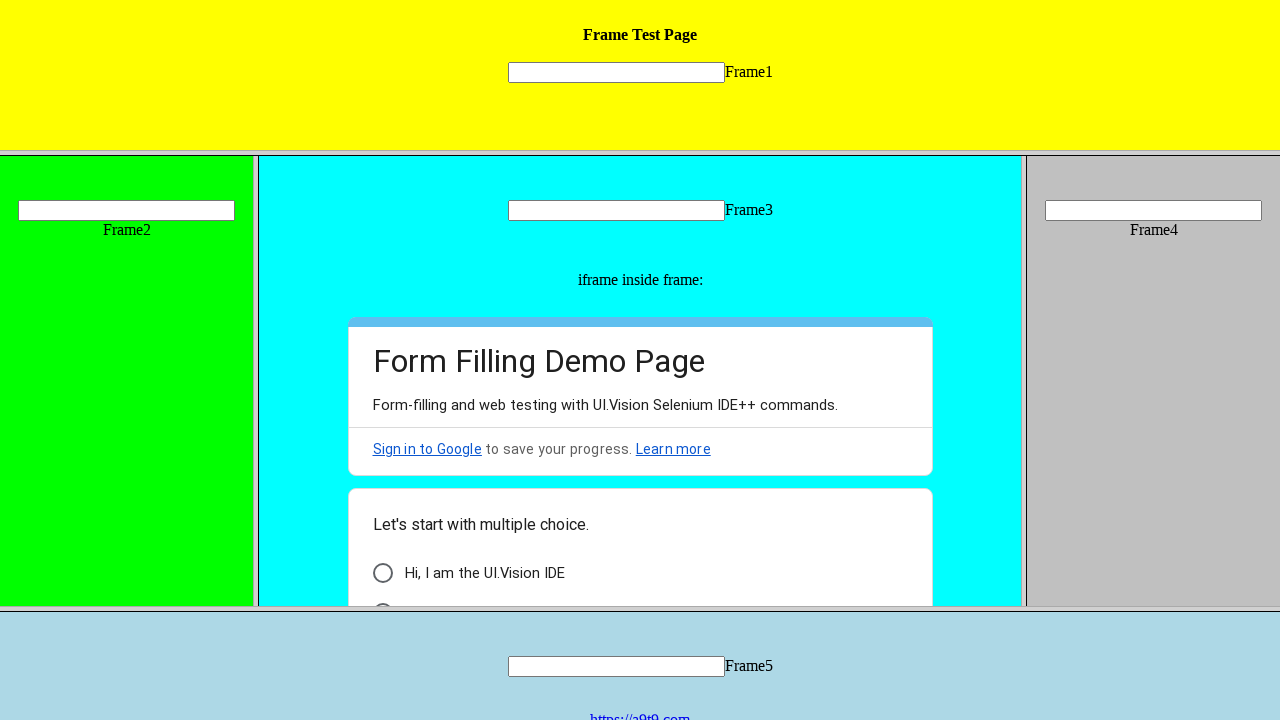

Located frame 1 with src='frame_1.html'
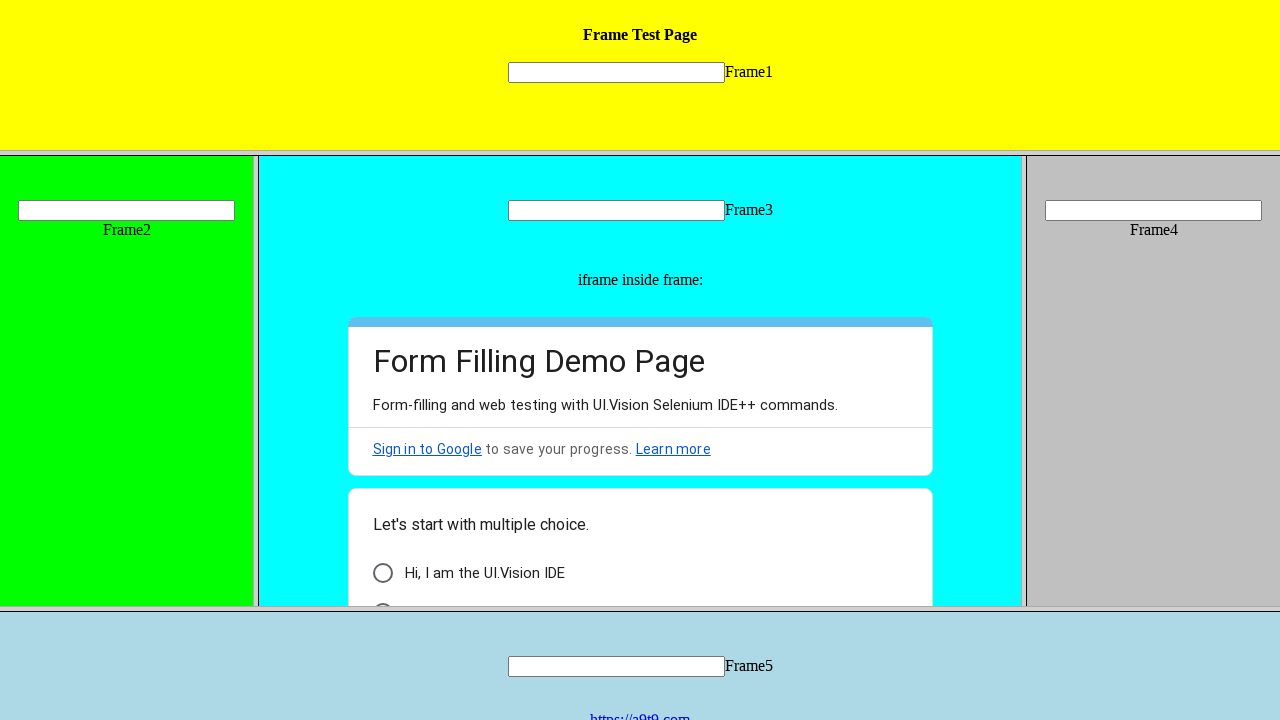

Filled input field in frame 1 with 'Welcome' on frame[src='frame_1.html'] >> internal:control=enter-frame >> input[name='mytext1
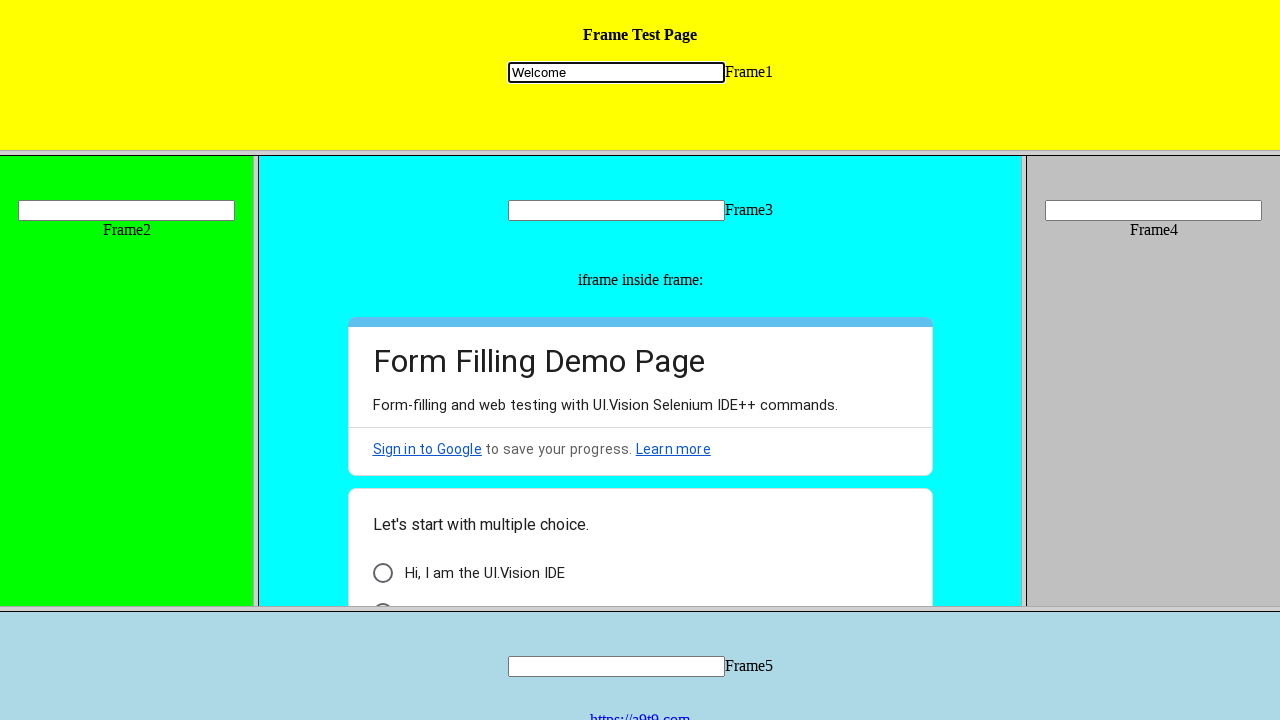

Located frame 2 with src='frame_2.html'
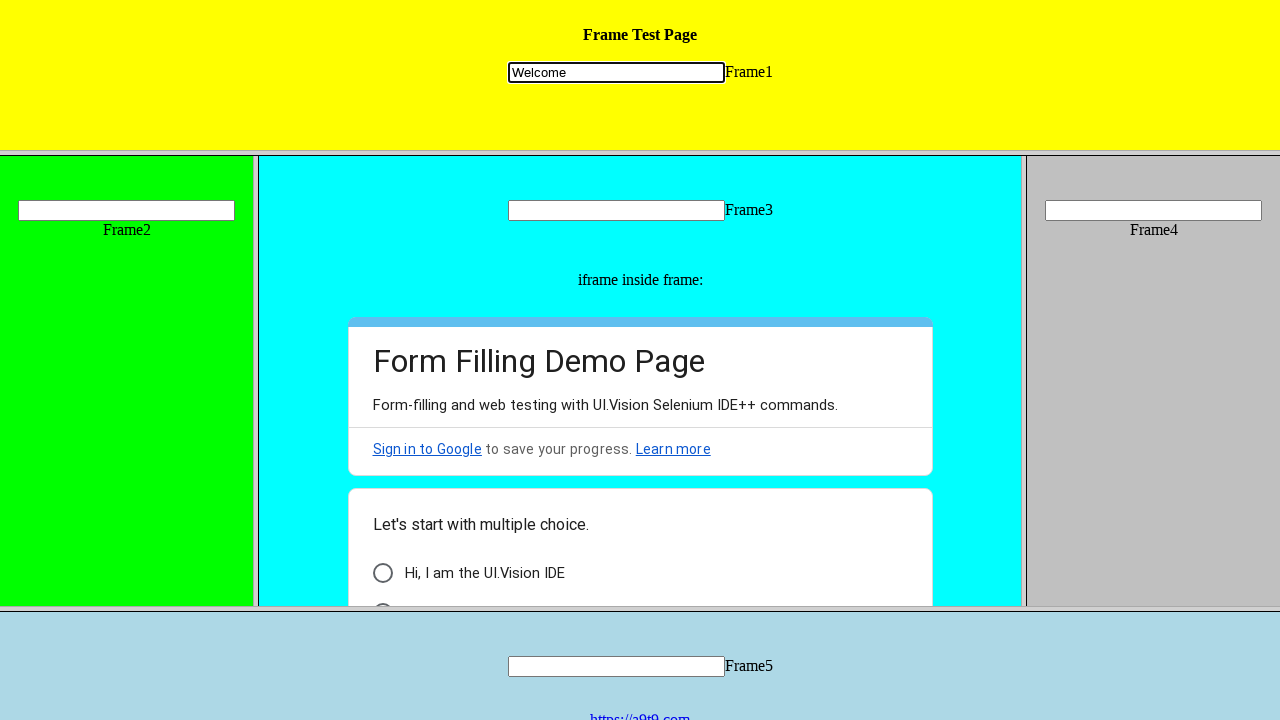

Filled input field in frame 2 with 'selenium' on frame[src='frame_2.html'] >> internal:control=enter-frame >> input[name='mytext2
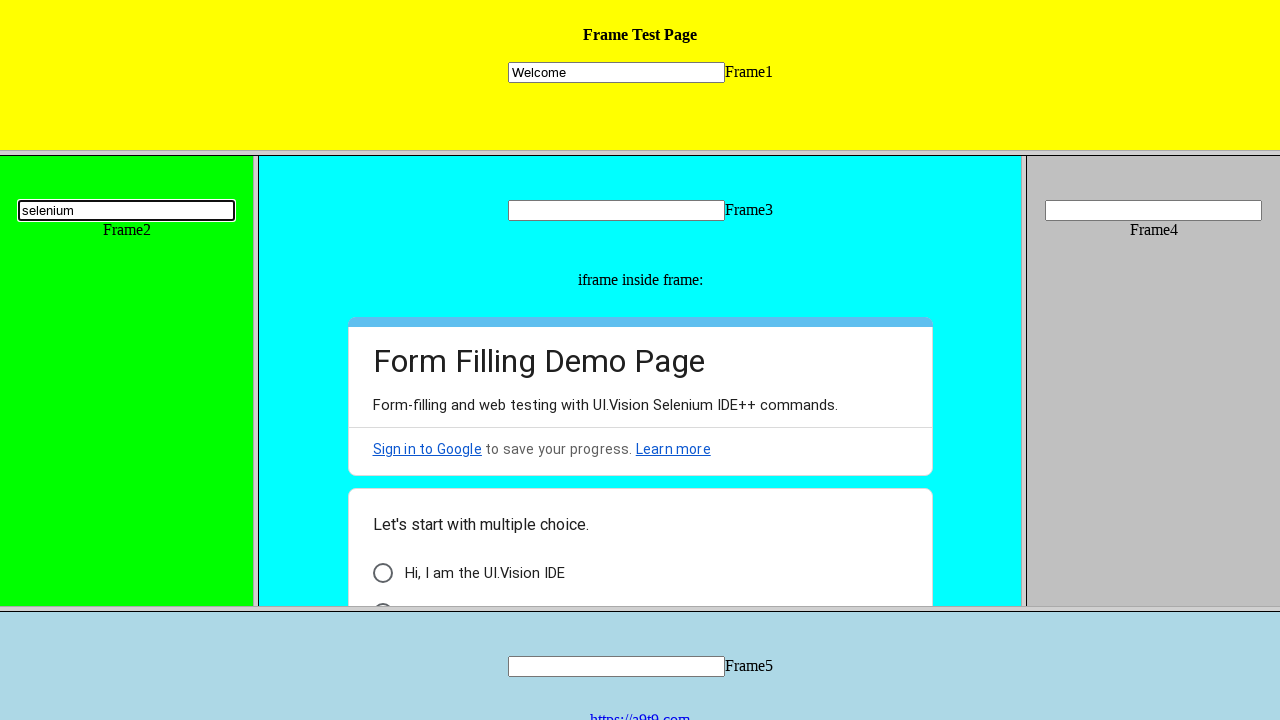

Located frame 3 with src='frame_3.html'
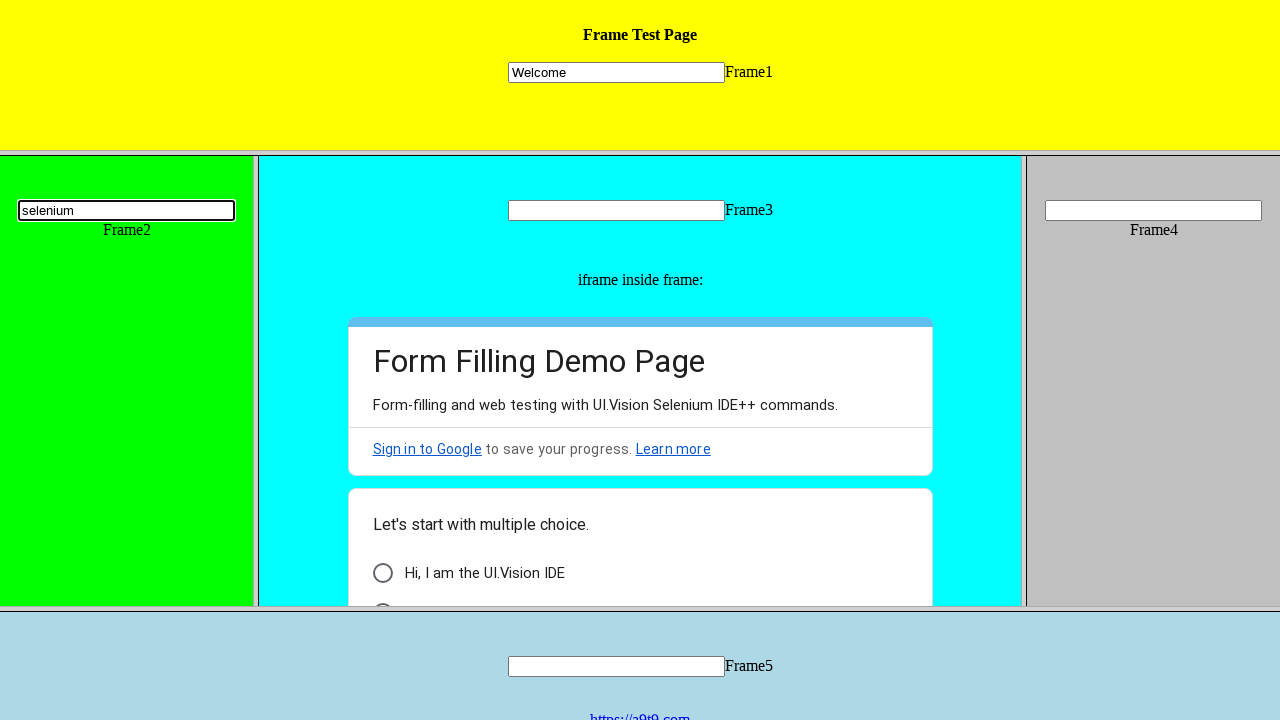

Filled input field in frame 3 with 'Java' on frame[src='frame_3.html'] >> internal:control=enter-frame >> input[name='mytext3
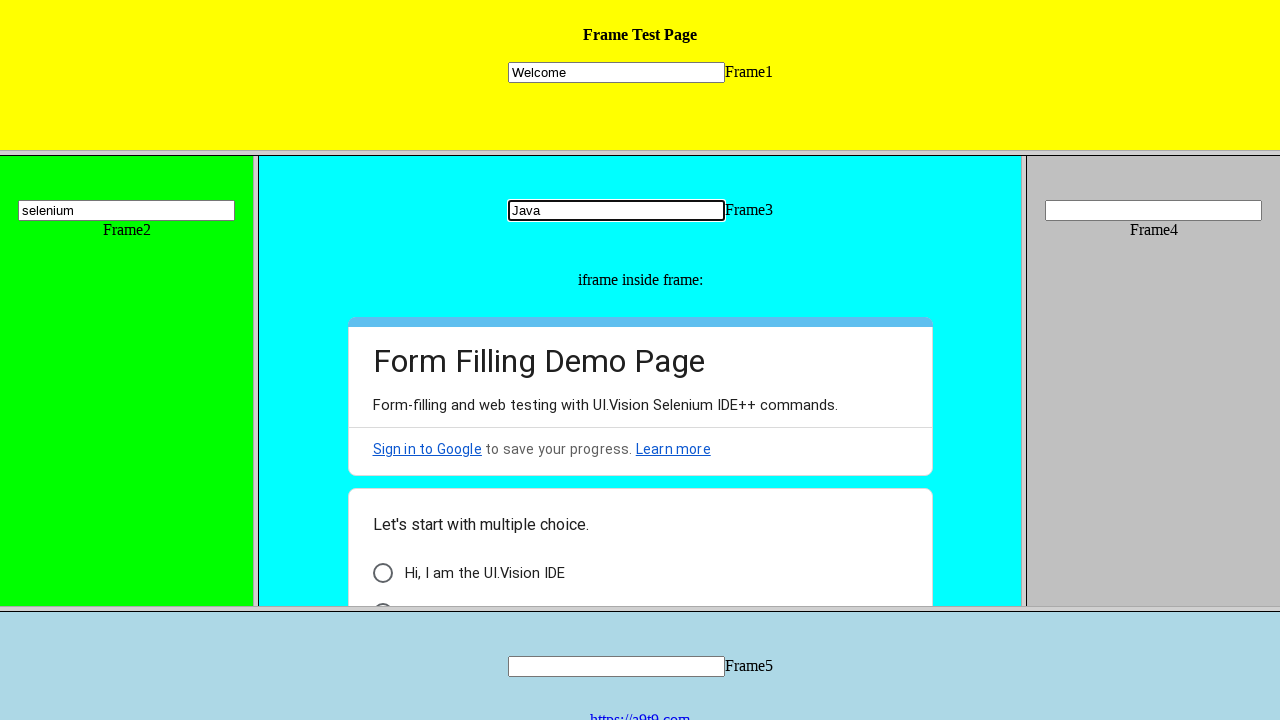

Located nested iframe inside frame 3
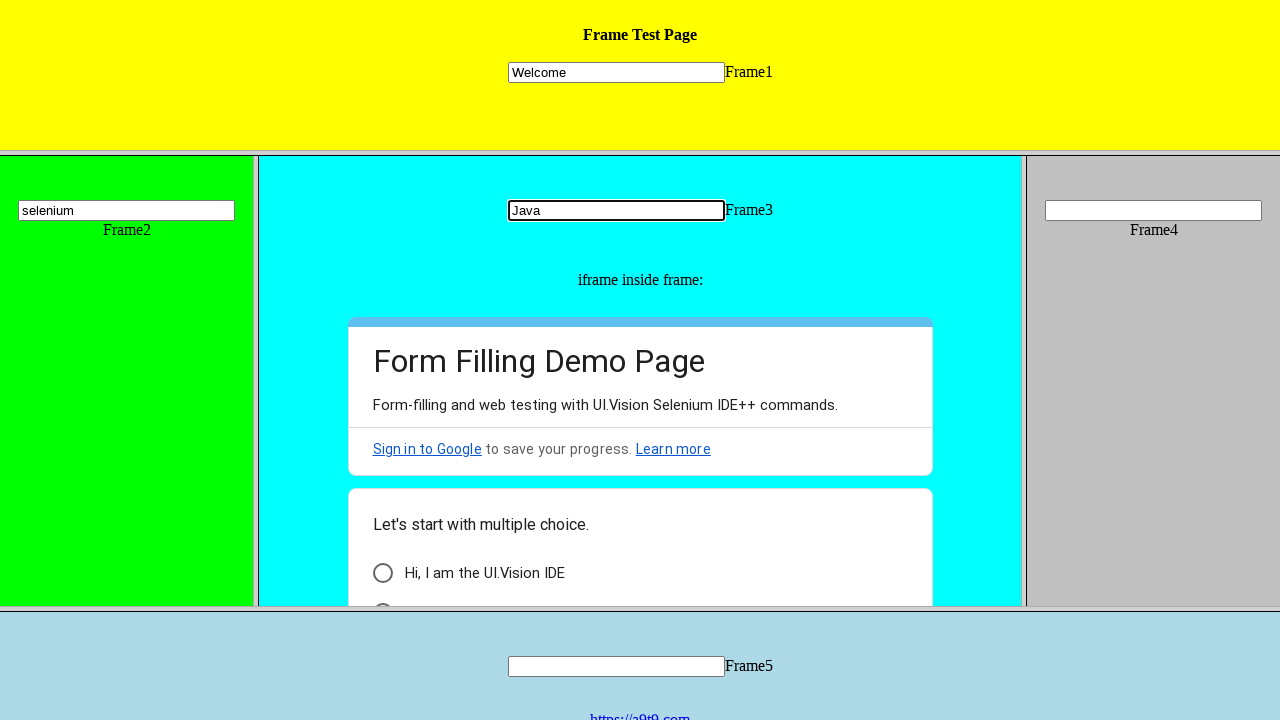

Clicked radio button in nested iframe within frame 3 at (382, 596) on frame[src='frame_3.html'] >> internal:control=enter-frame >> iframe >> nth=0 >> 
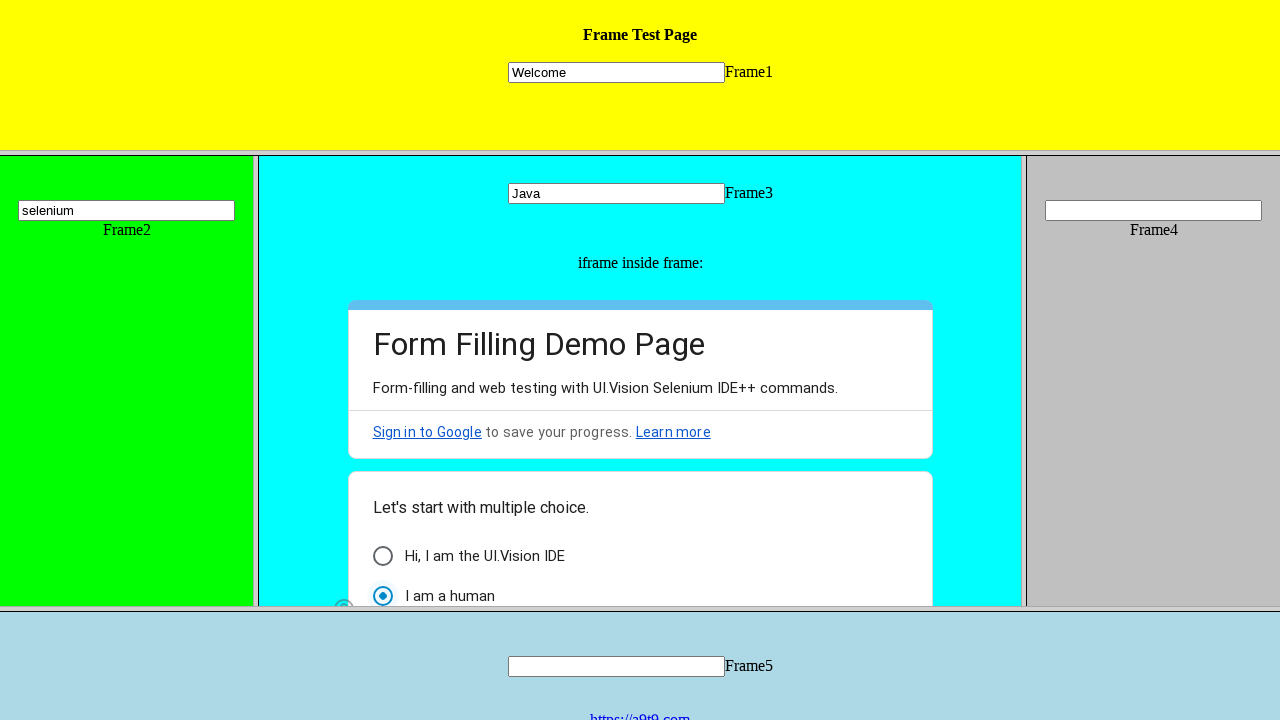

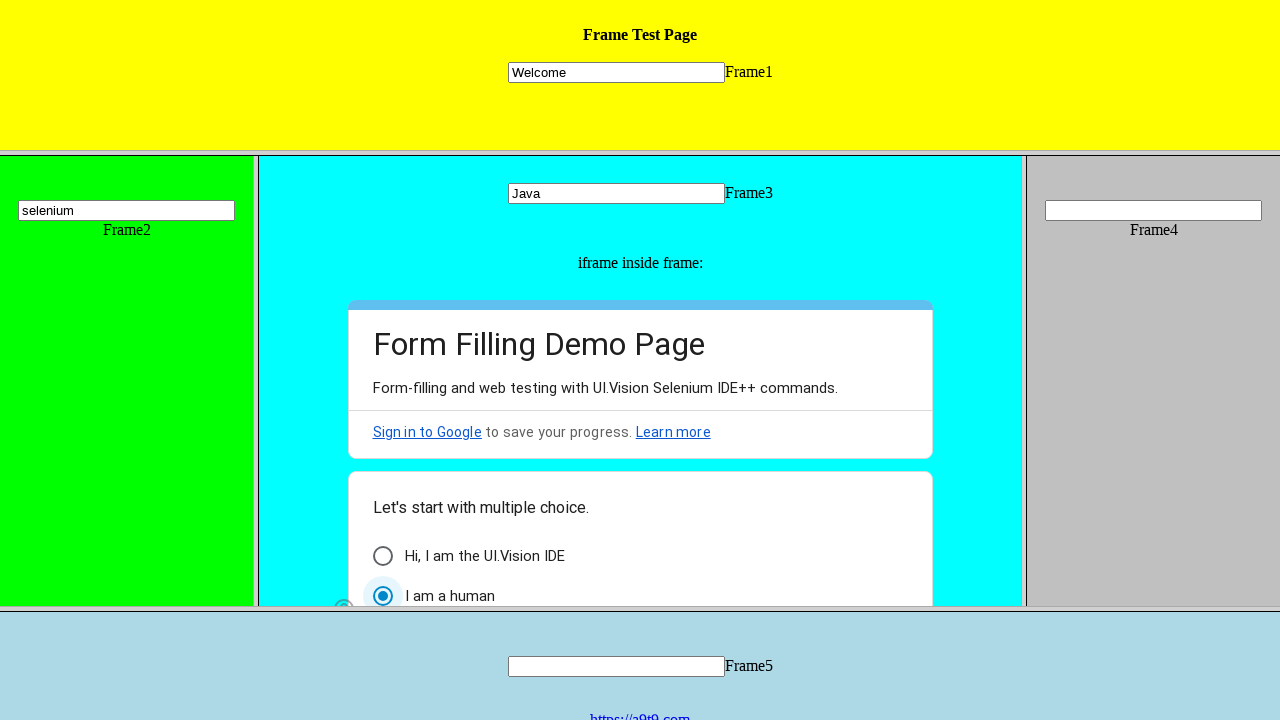